Tests right-click context menu functionality by right-clicking on an element and accepting the resulting alert

Starting URL: https://swisnl.github.io/jQuery-contextMenu/demo.html

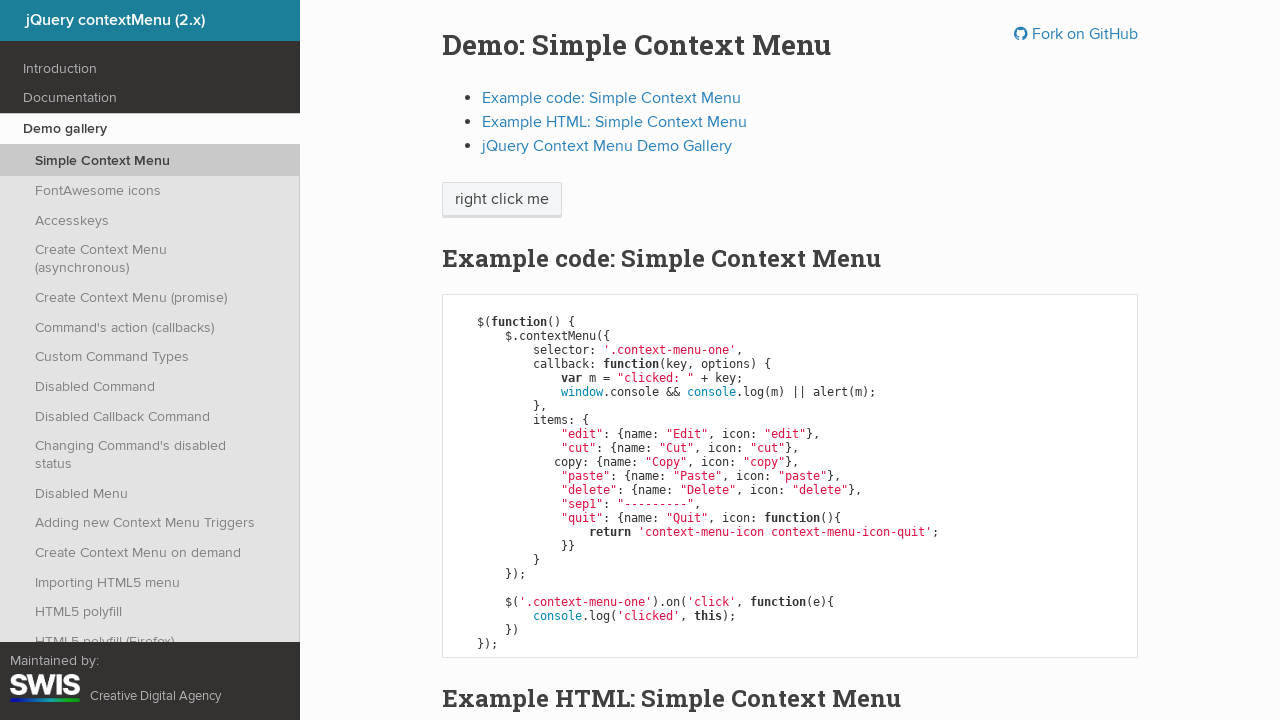

Right-clicked on 'right click me' element to open context menu at (502, 200) on xpath=//span[text()='right click me']
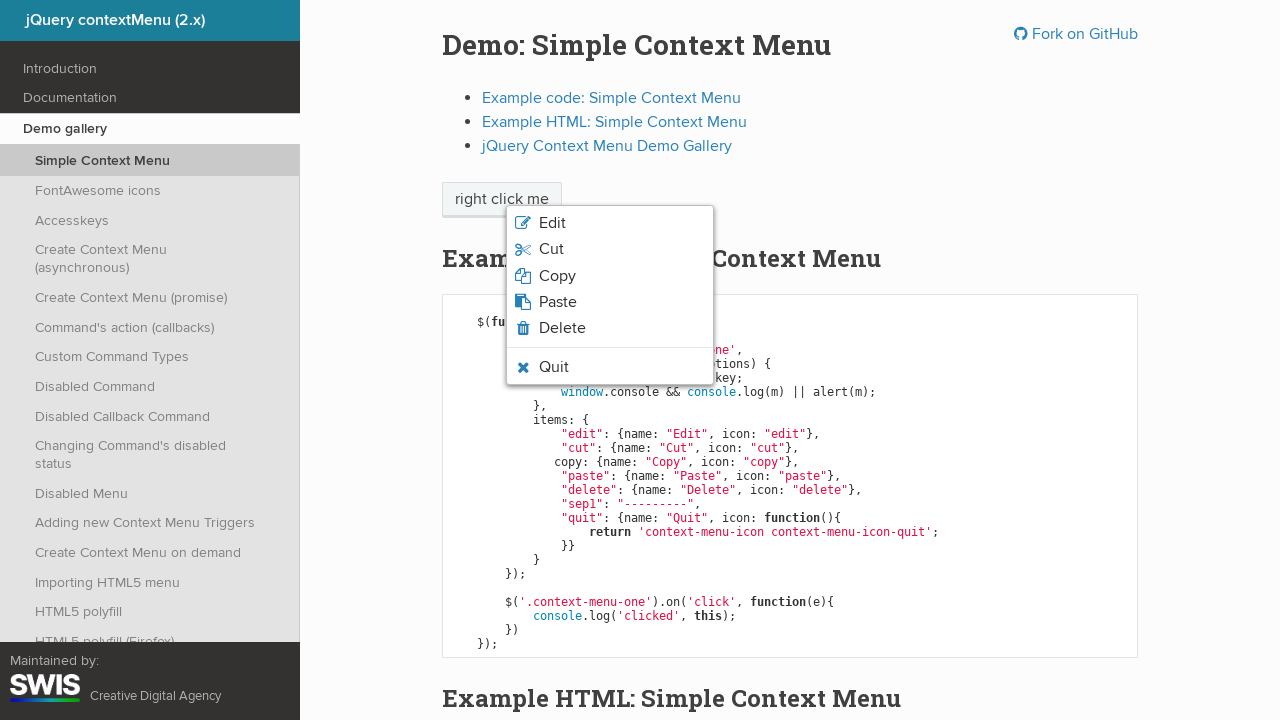

Set up dialog handler to accept alerts
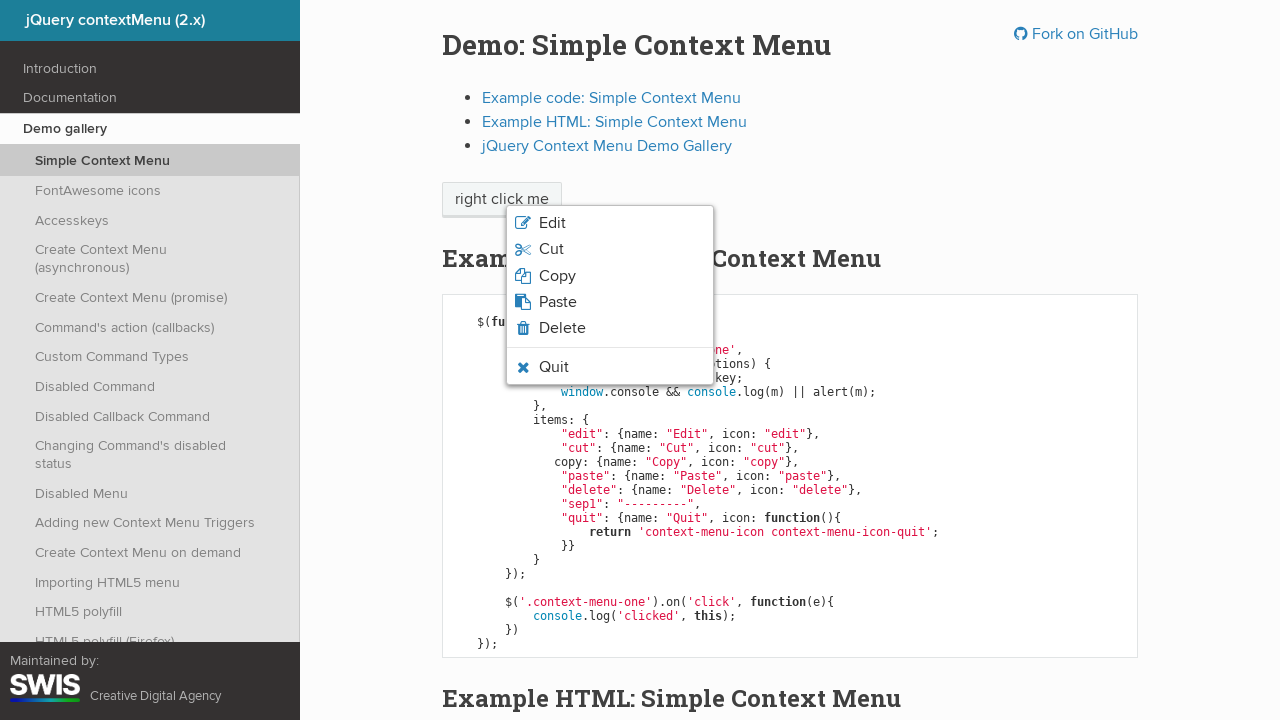

Clicked 'Copy' option in context menu at (557, 276) on xpath=//span[text()='Copy']
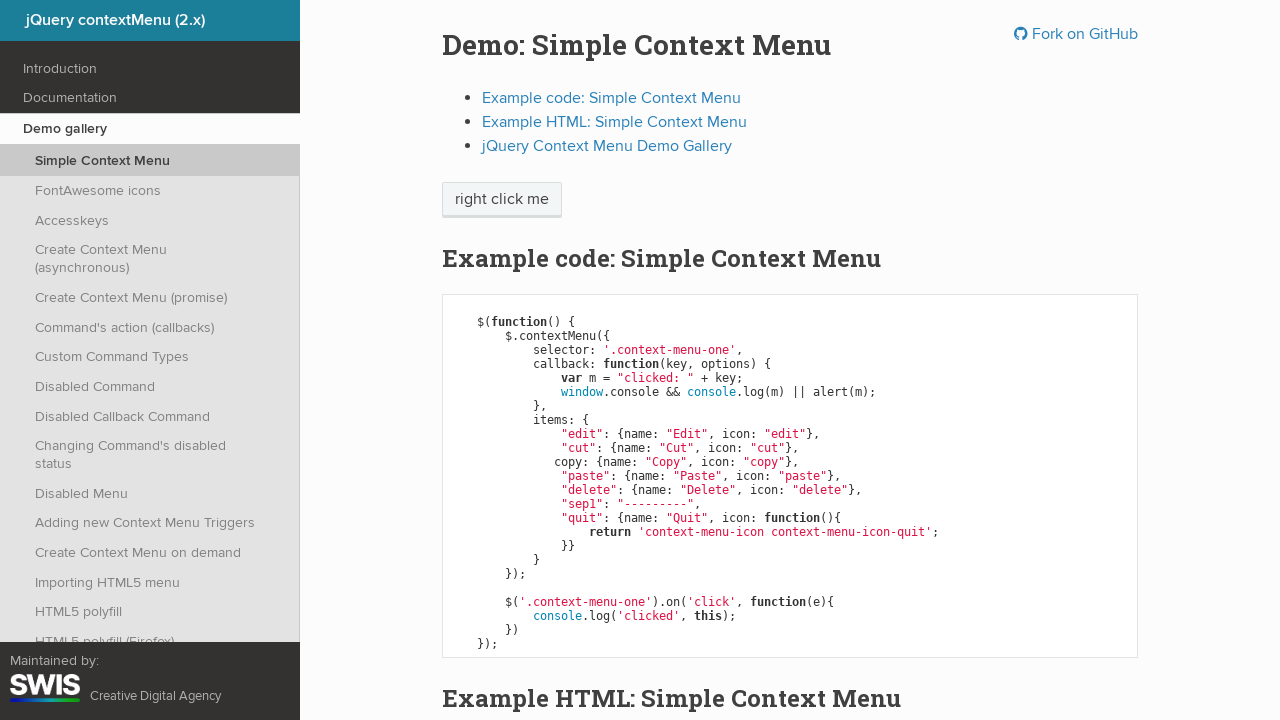

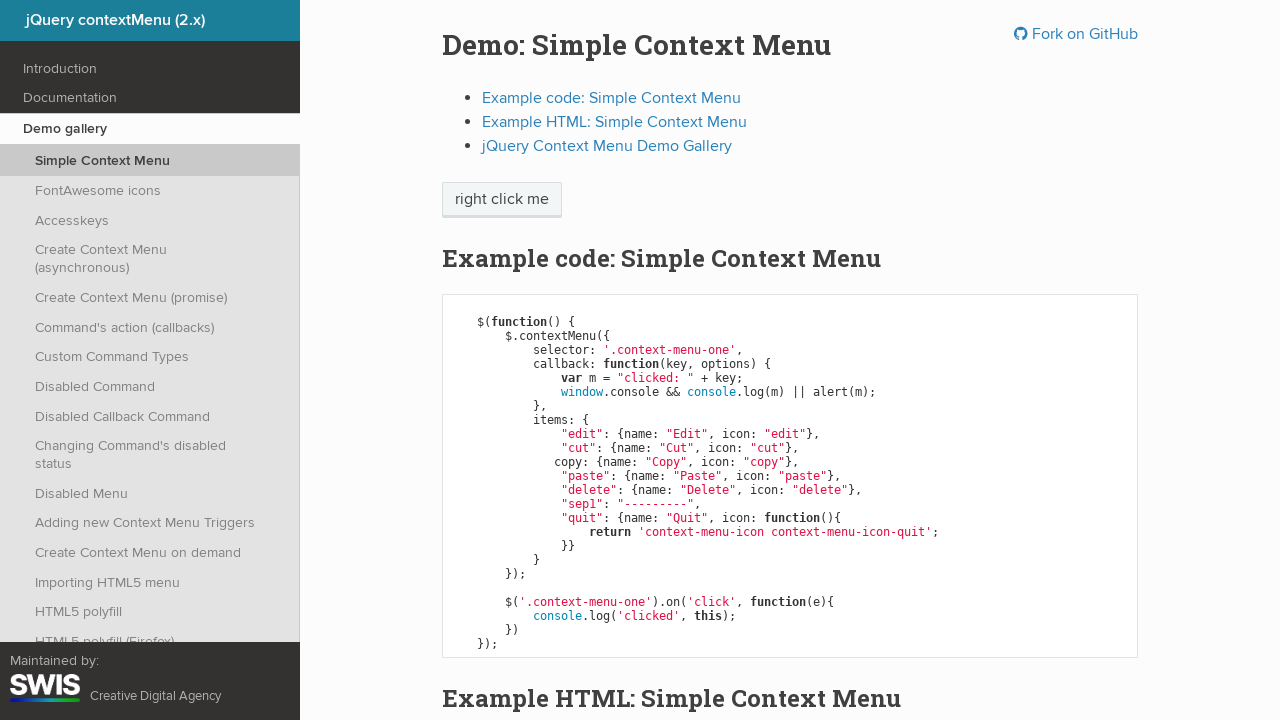